Tests successful contact form submission by filling mandatory fields and verifying the success message appears

Starting URL: http://jupiter.cloud.planittesting.com

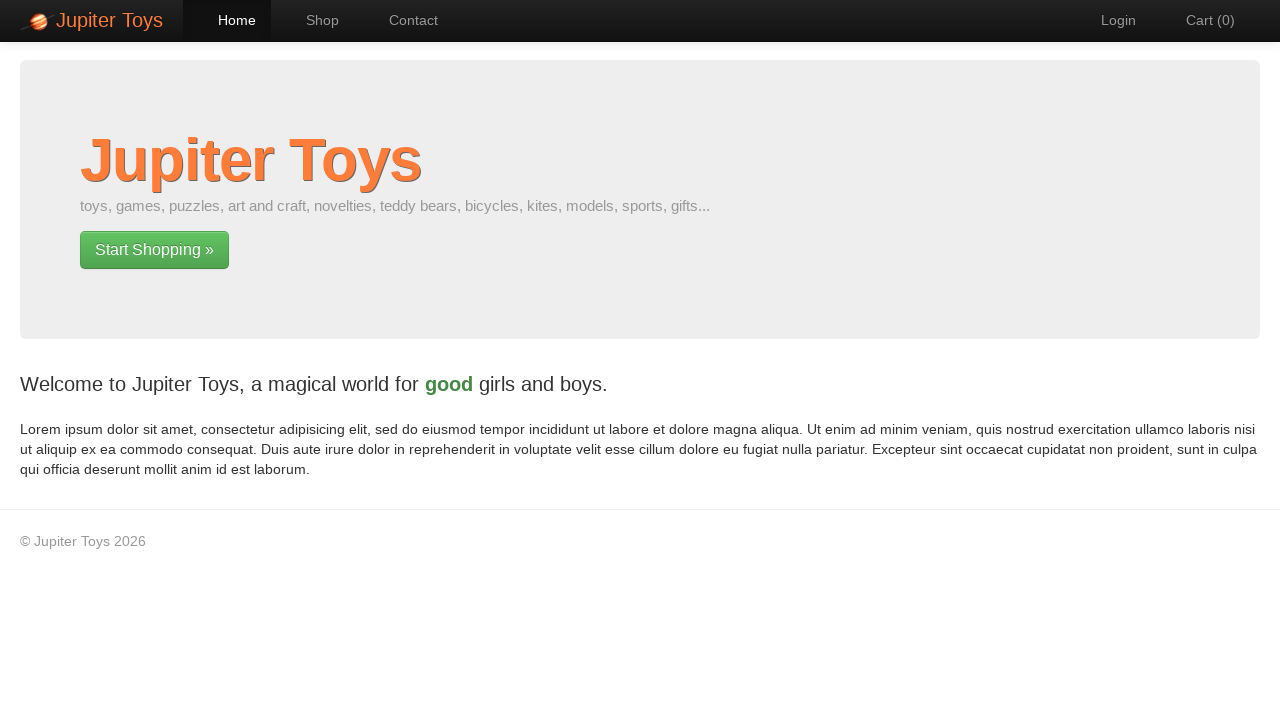

Clicked on Contact page link at (404, 20) on a[href='#/contact']
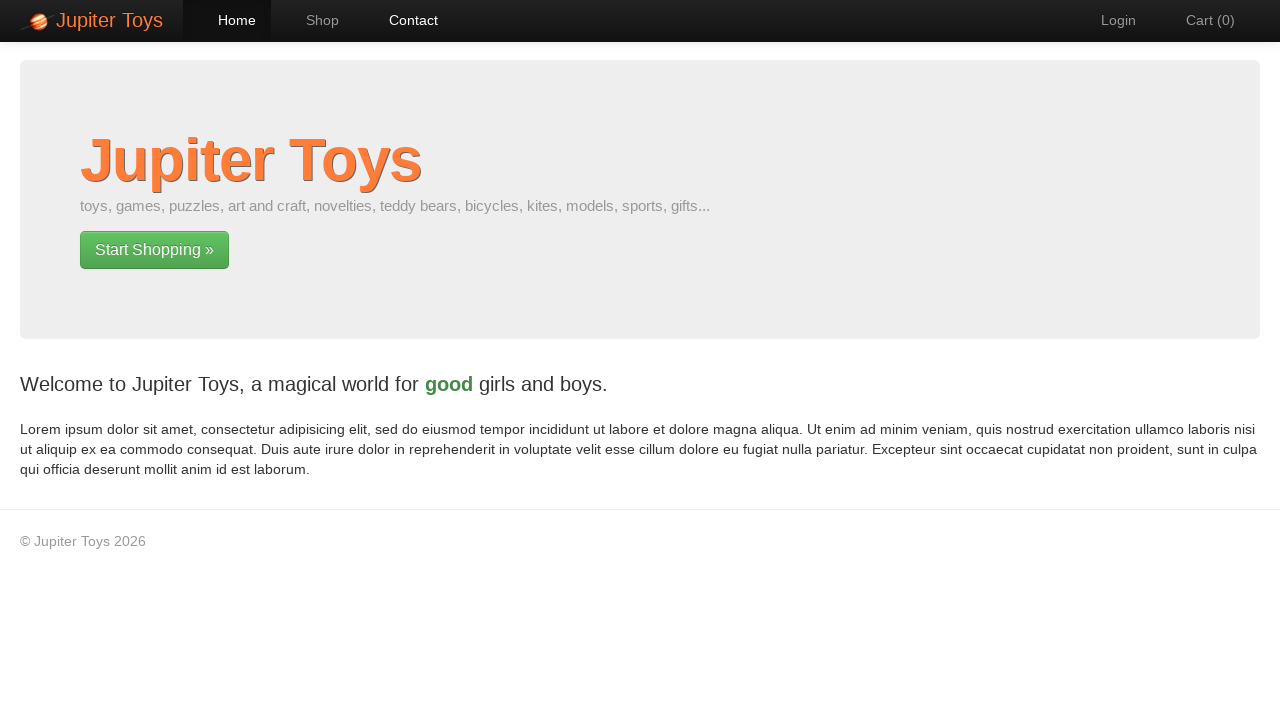

Filled forename field with 'Michael Chen' on #forename
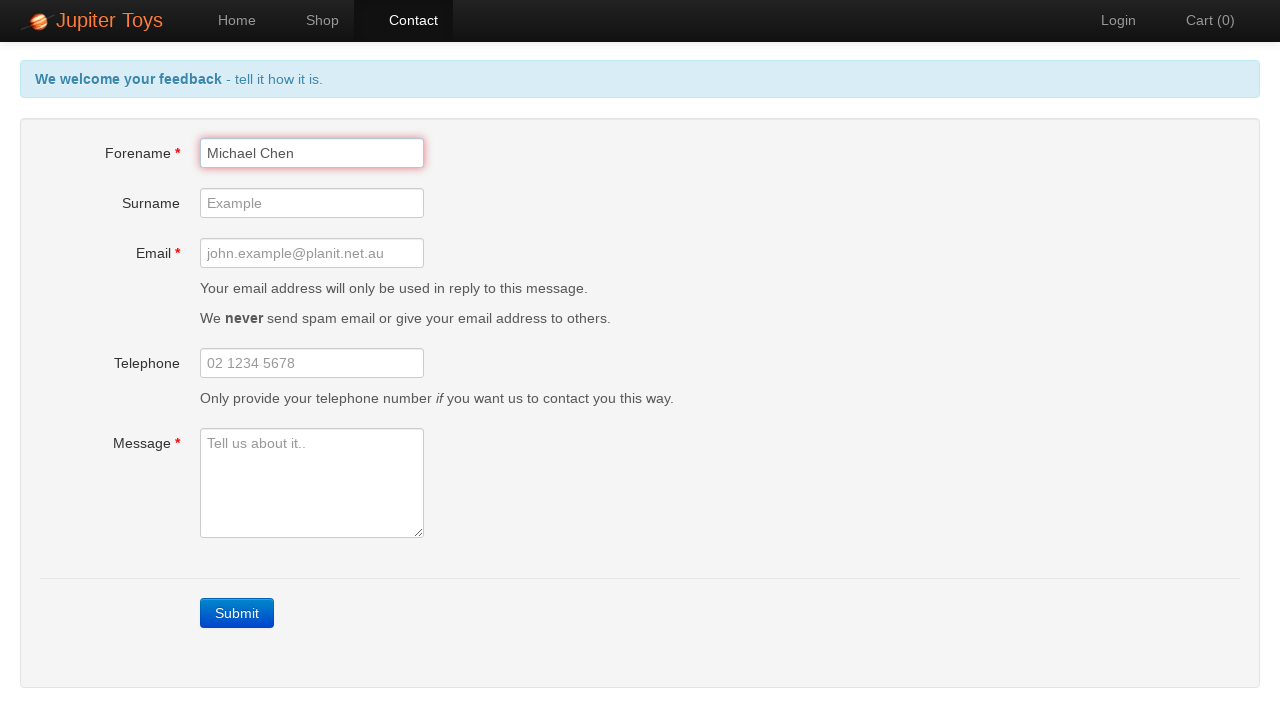

Filled email field with 'm.chen@example.org' on #email
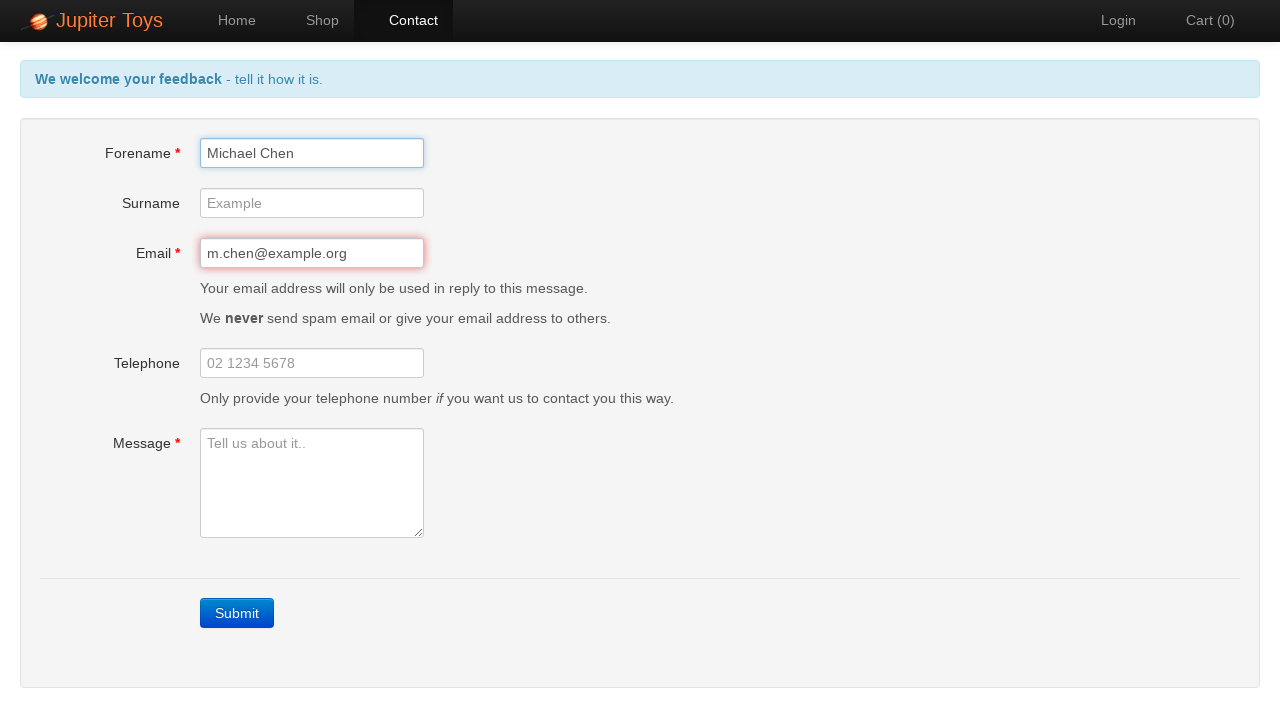

Filled message field with inquiry about bulk orders on #message
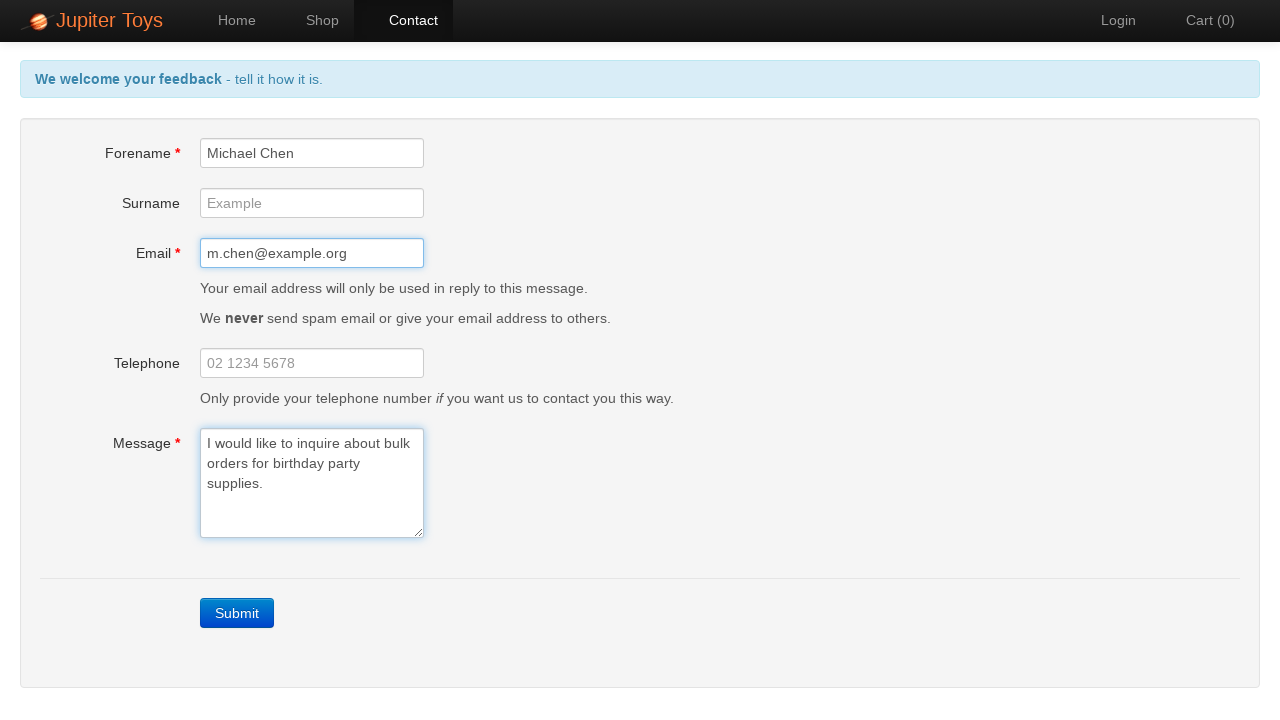

Clicked submit button to submit contact form at (237, 613) on a.btn-contact
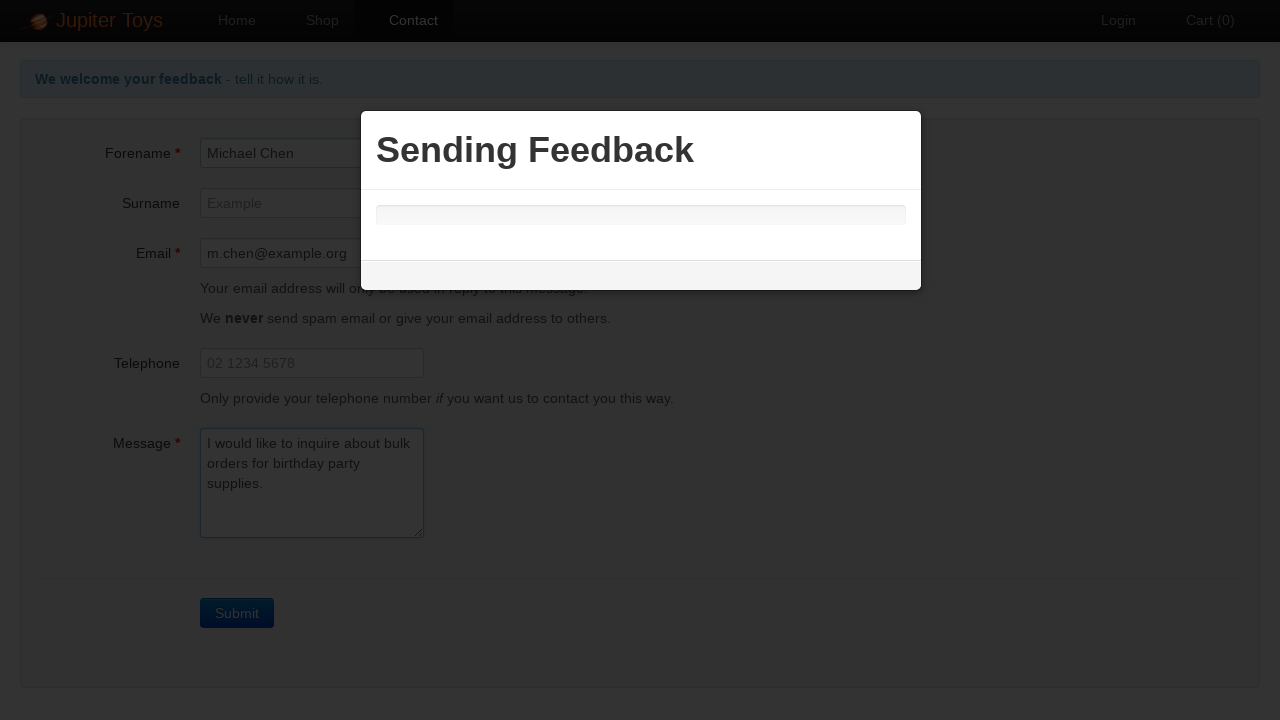

Success message appeared confirming form submission
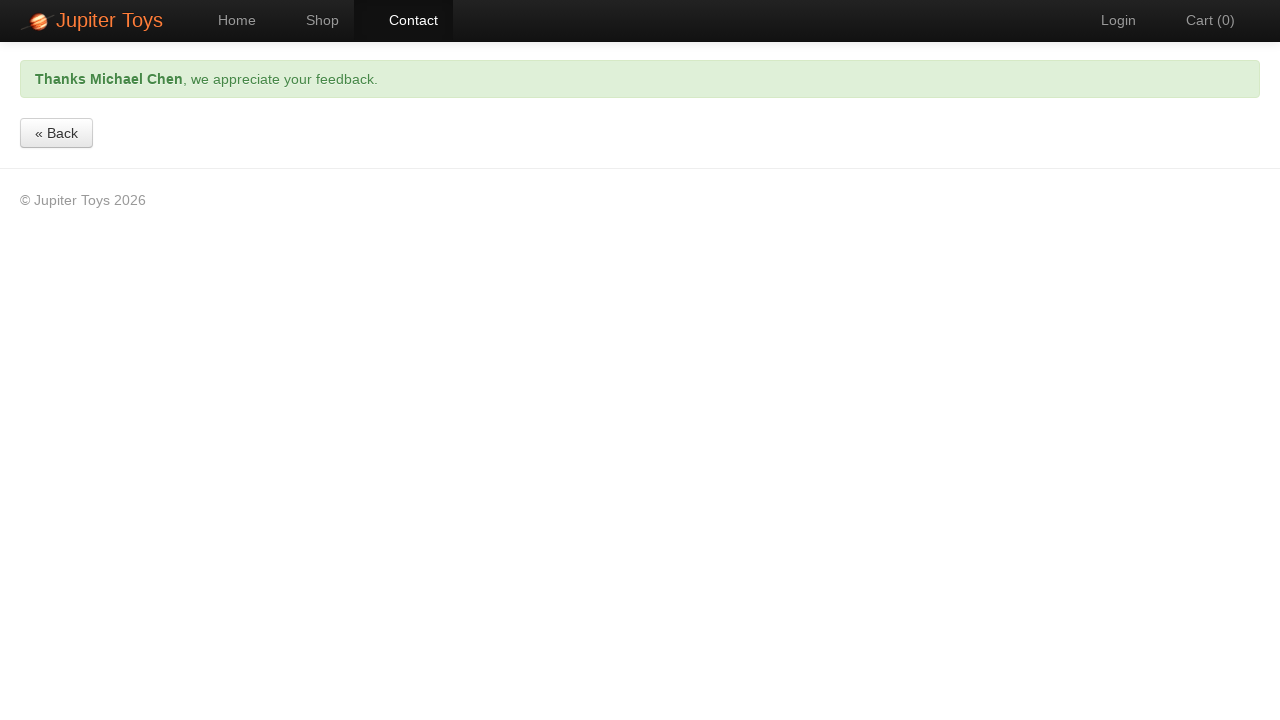

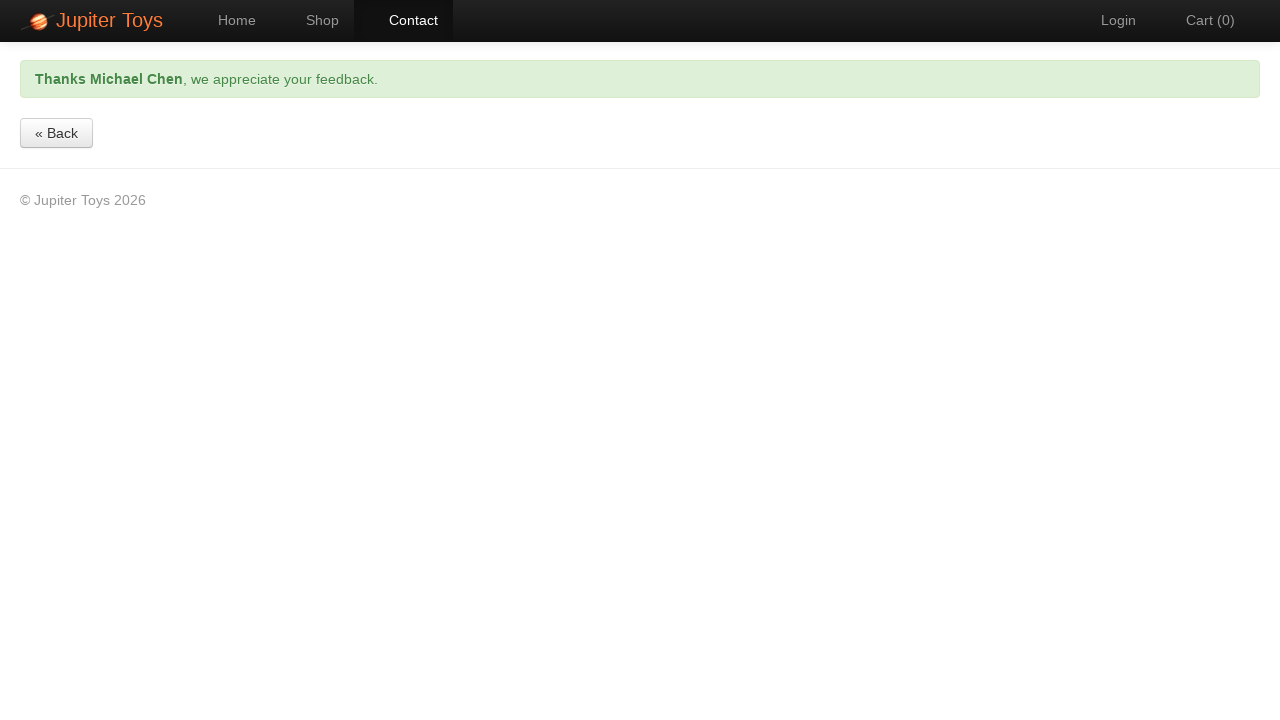